Tests the train search functionality on erail.in by entering source station (MAS - Chennai) and destination station (SBC - Bangalore), then clicking to search for available trains.

Starting URL: https://erail.in/

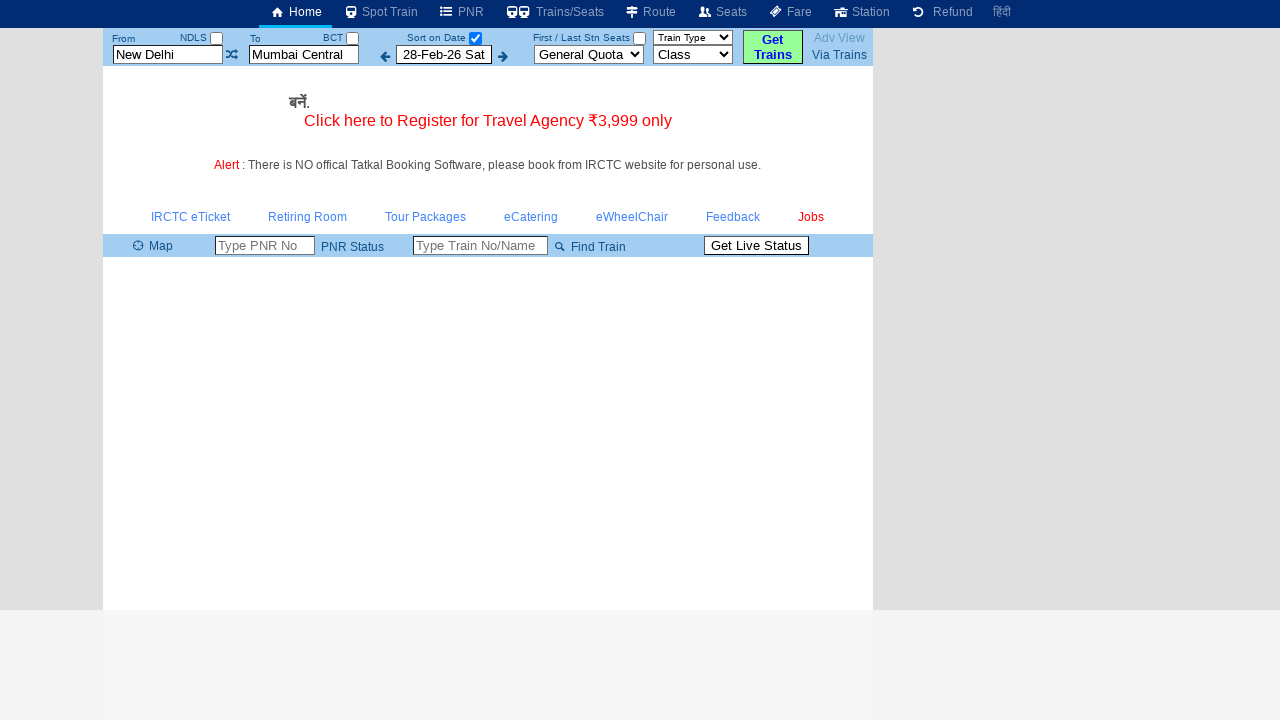

Cleared source station field on #txtStationFrom
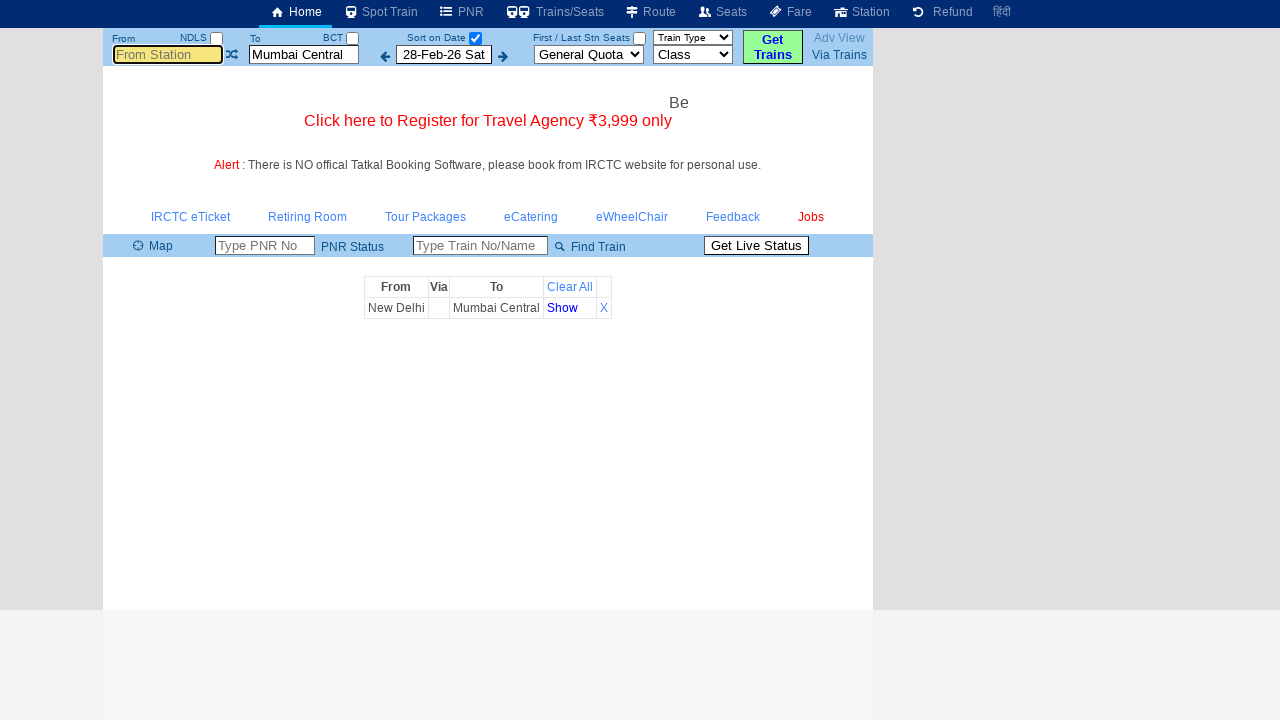

Entered source station code 'MAS' (Chennai) on #txtStationFrom
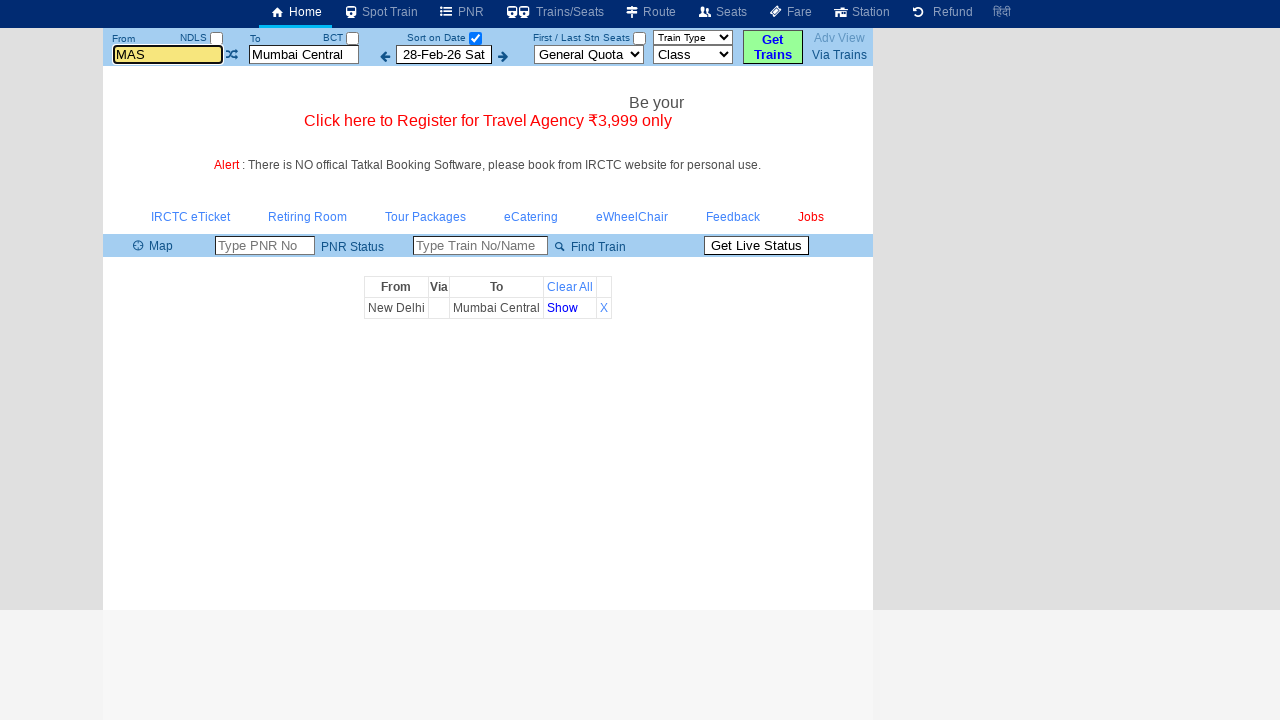

Pressed Tab to move to next field
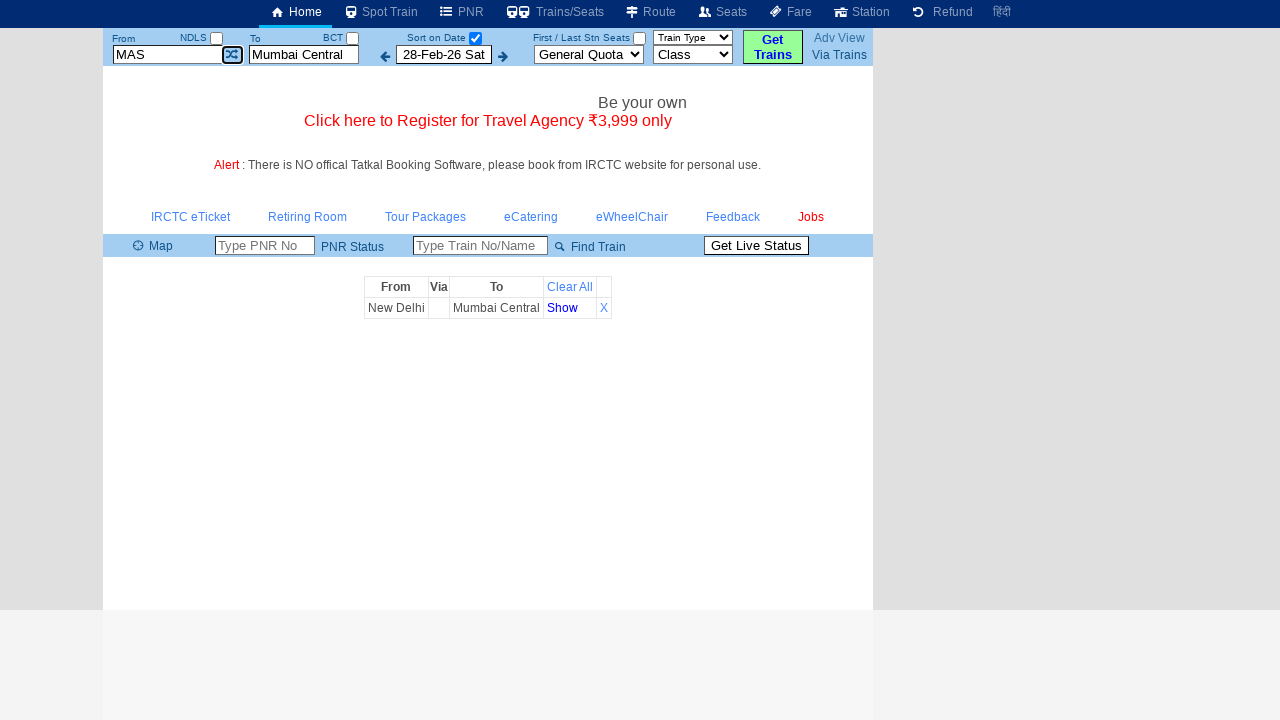

Cleared destination station field on #txtStationTo
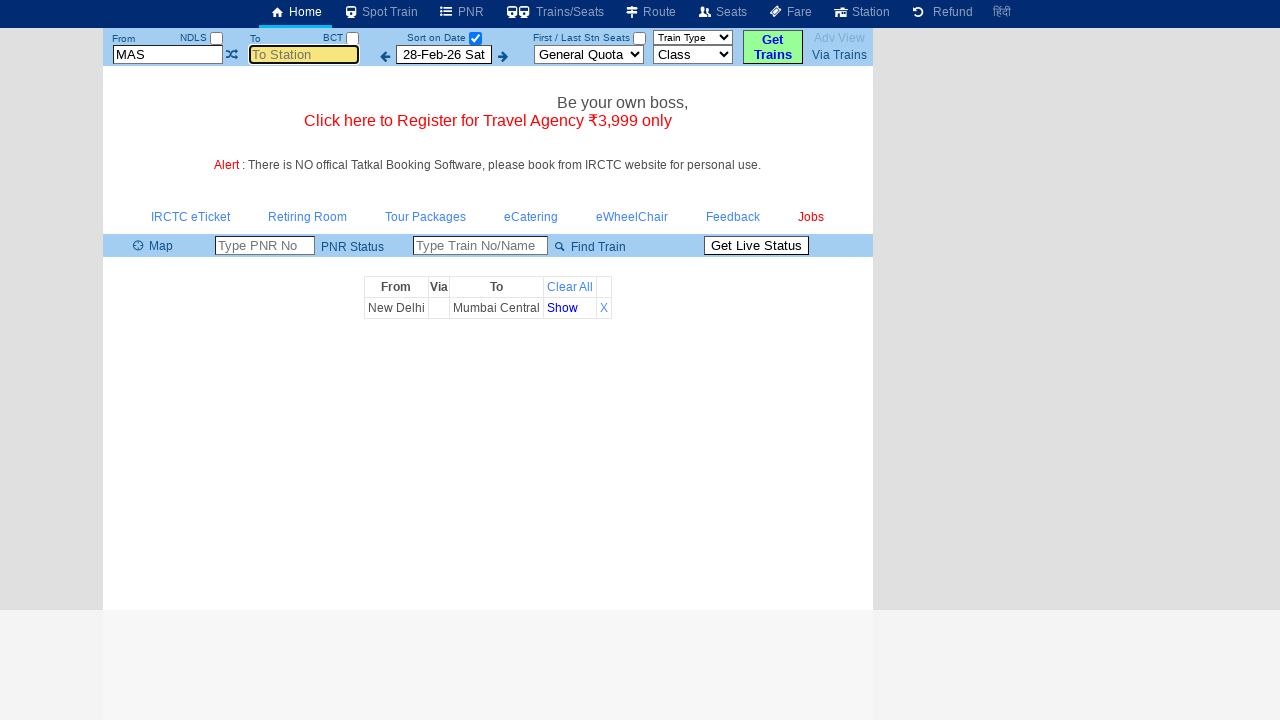

Entered destination station code 'SBC' (Bangalore) on #txtStationTo
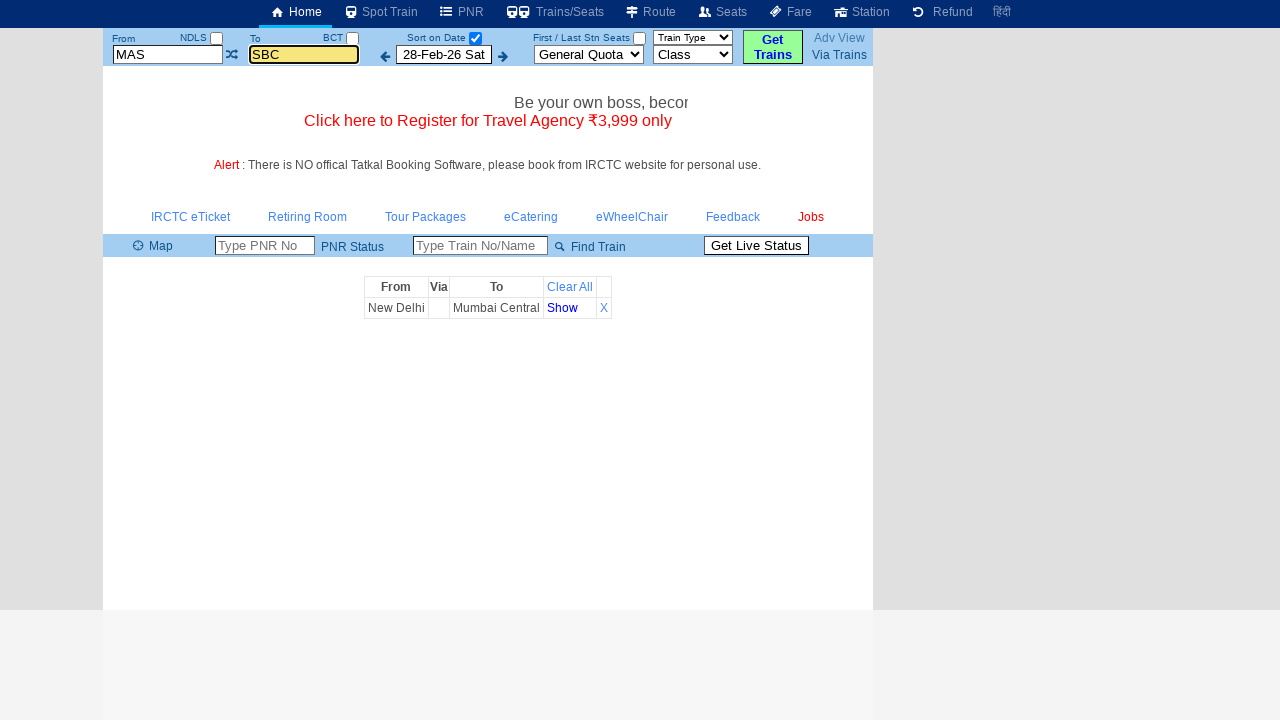

Pressed Tab to move to next field
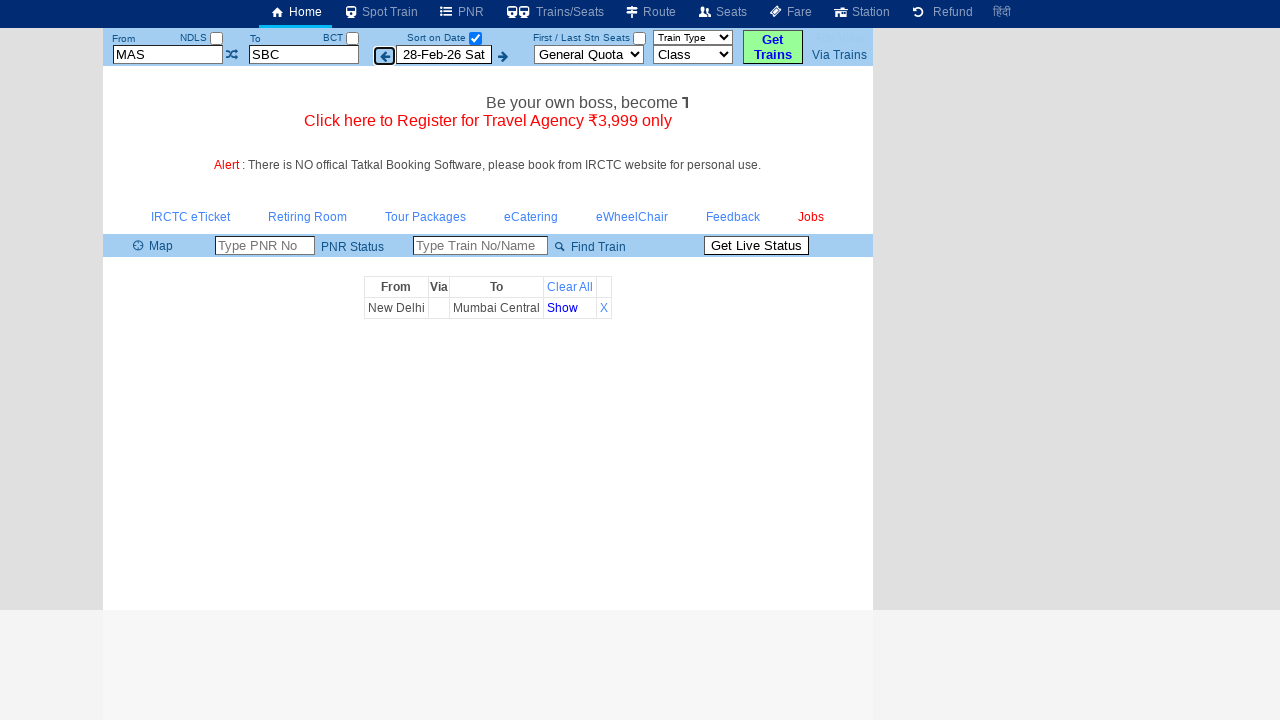

Clicked checkbox to search without specific date at (475, 38) on #chkSelectDateOnly
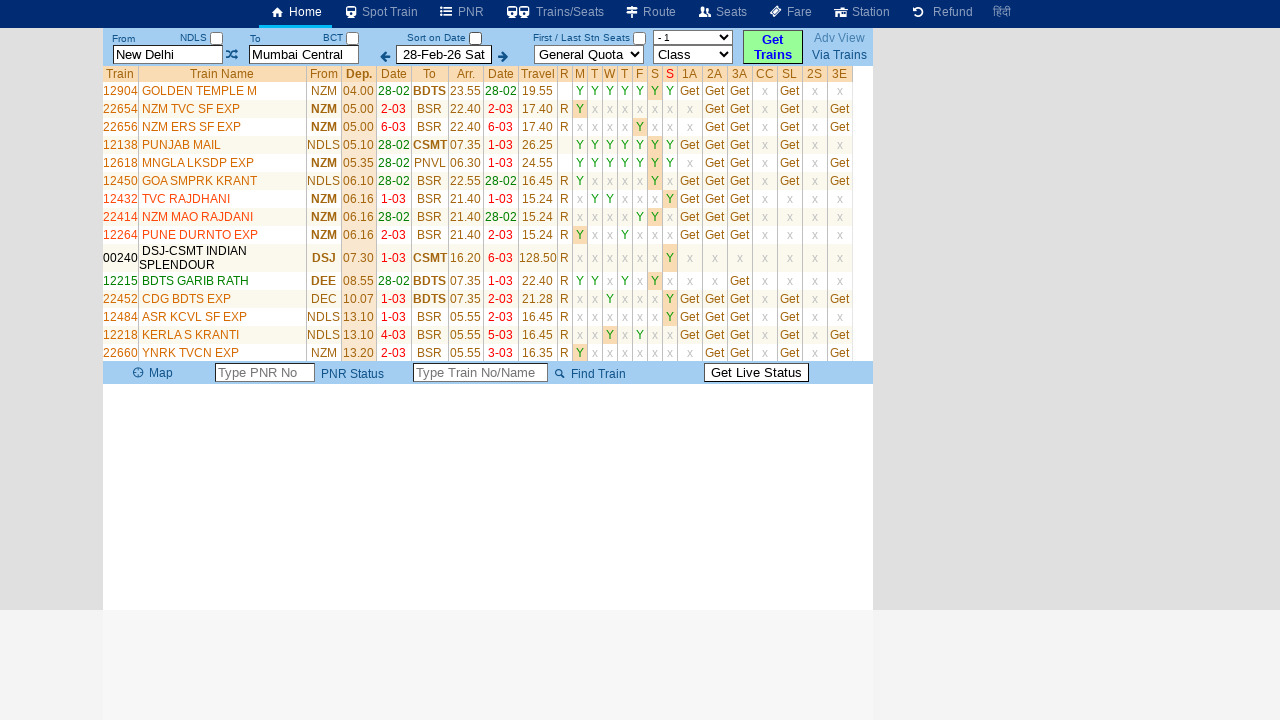

Train results table loaded successfully
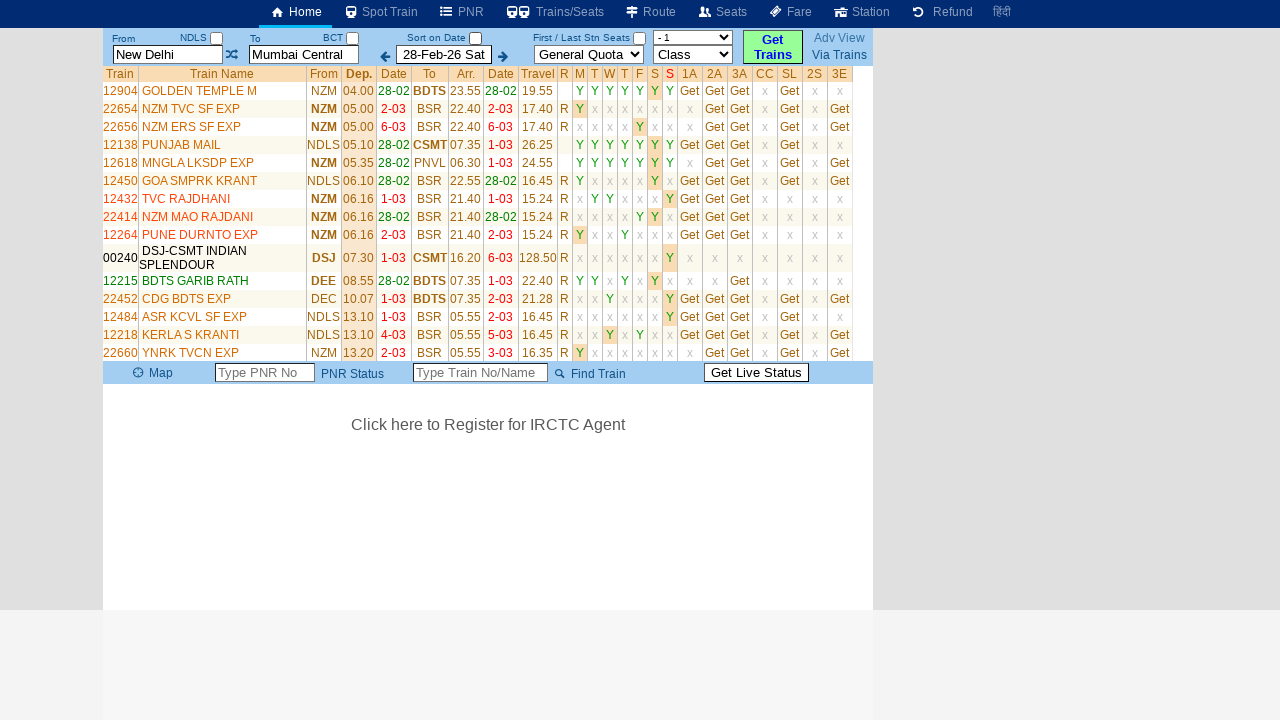

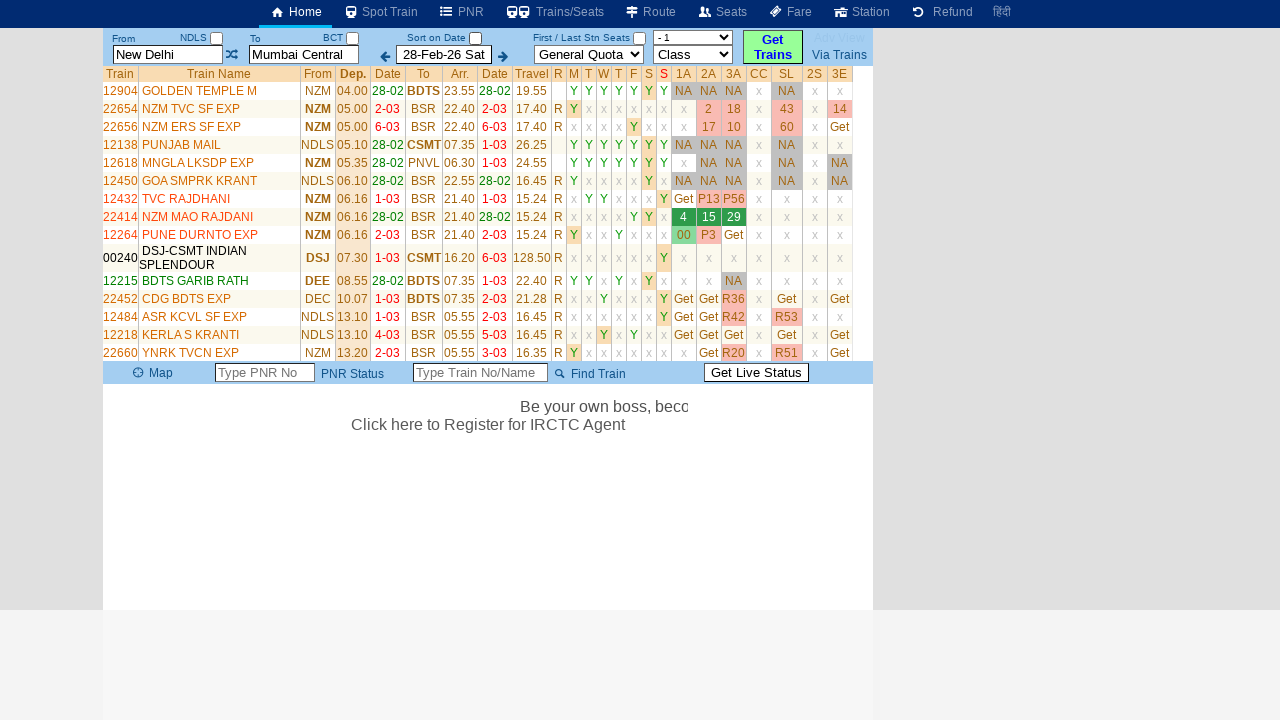